Tests the main page load time by navigating to the homepage and waiting for the login button to be present

Starting URL: https://www.demoblaze.com/

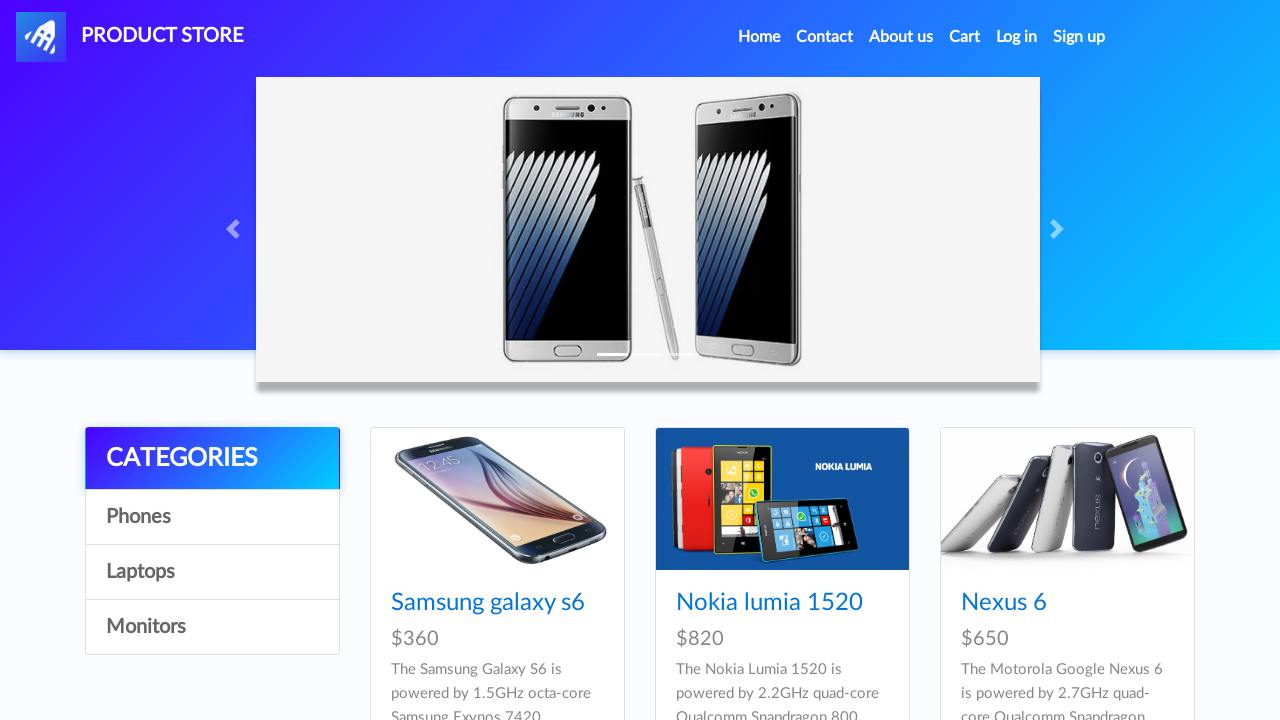

Navigated to https://www.demoblaze.com/
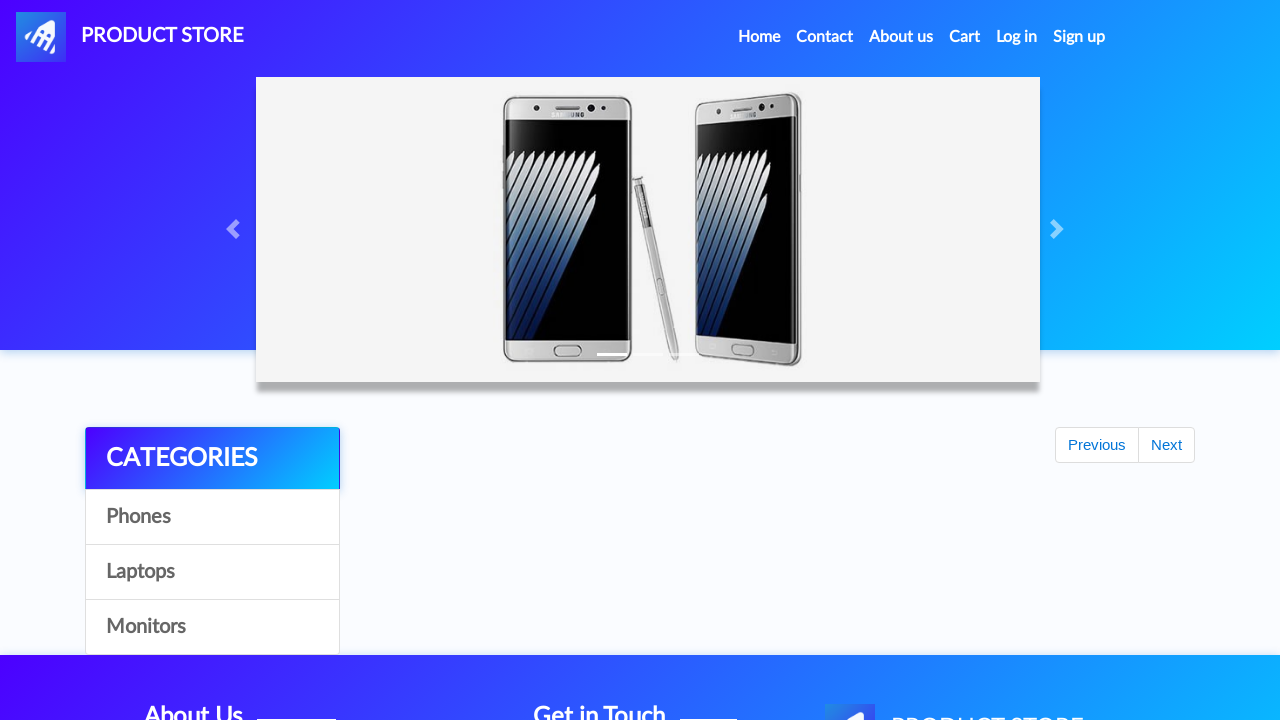

Login button loaded and visible on the homepage
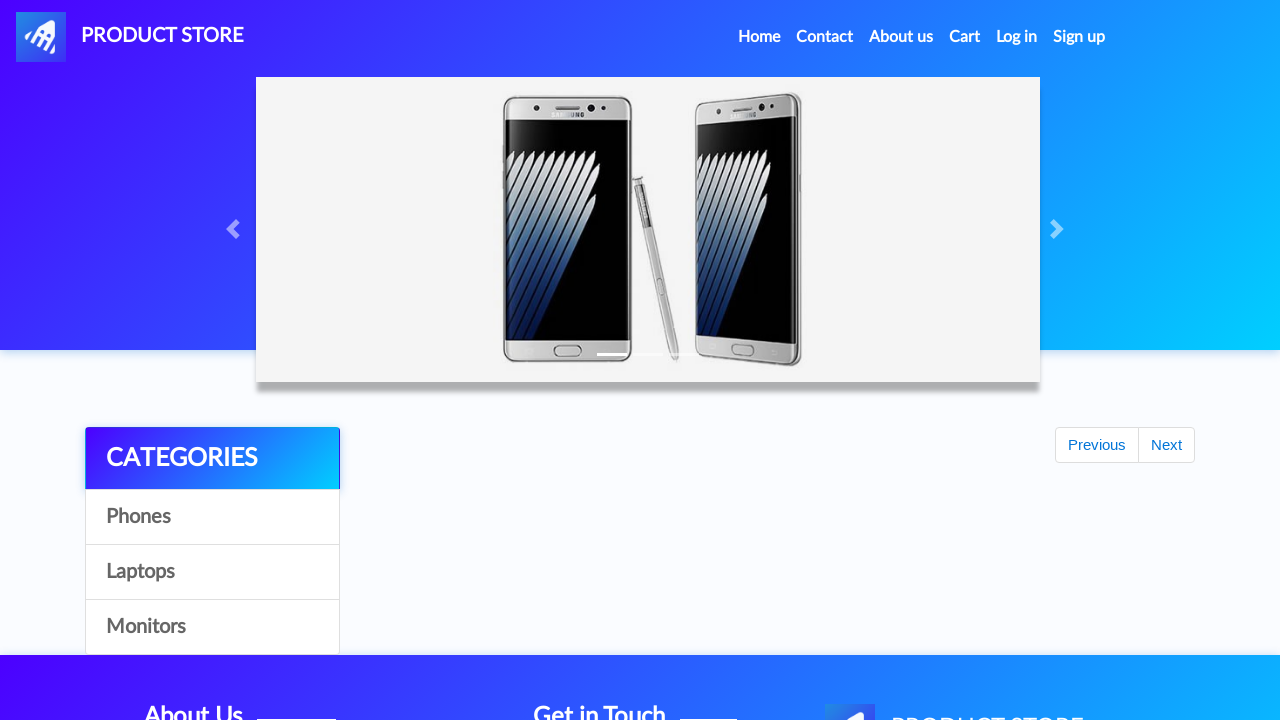

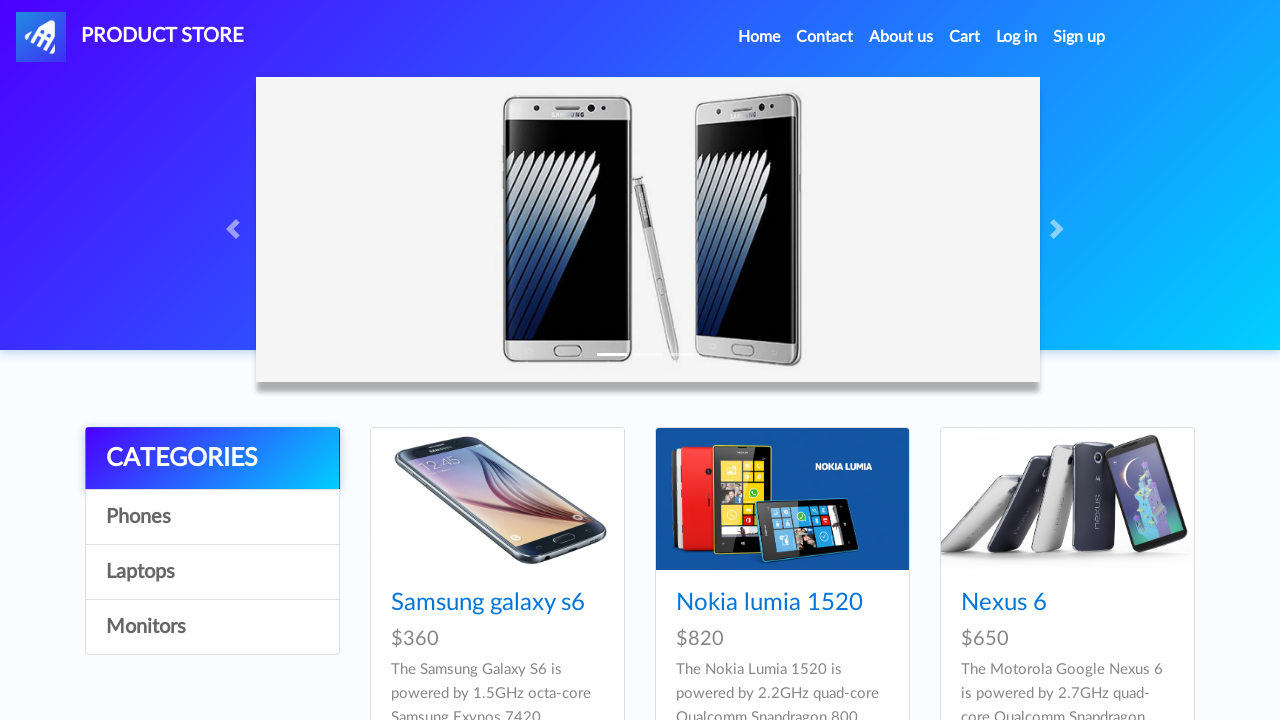